Tests alert handling functionality by clicking a button that triggers an alert and accepting it

Starting URL: http://demo.automationtesting.in/Alerts.html

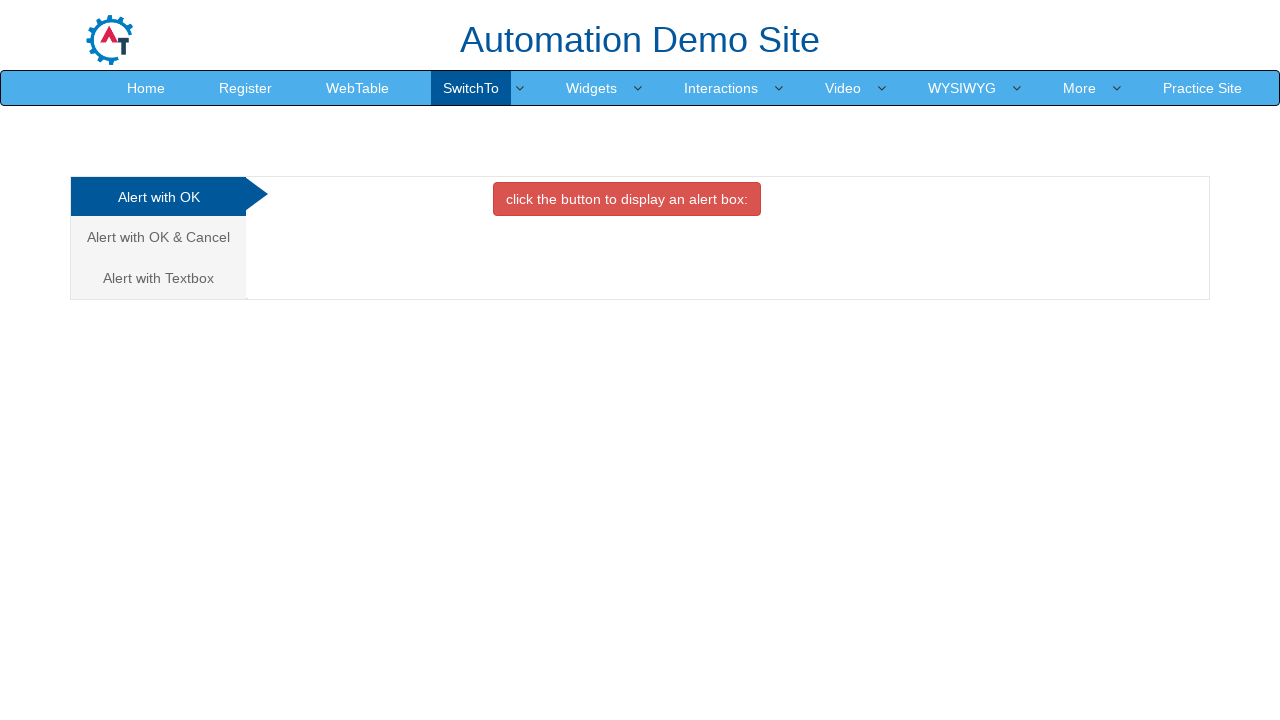

Clicked the alert trigger button at (627, 199) on button.btn.btn-danger
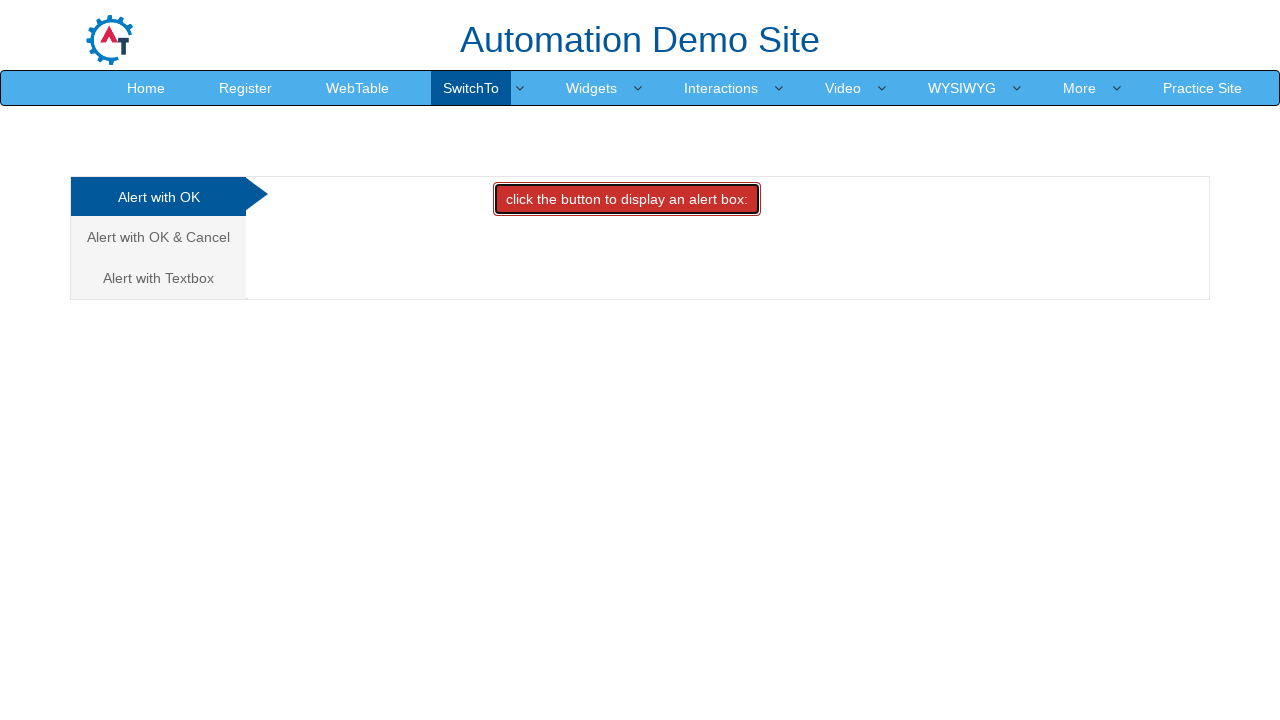

Alert dialog accepted
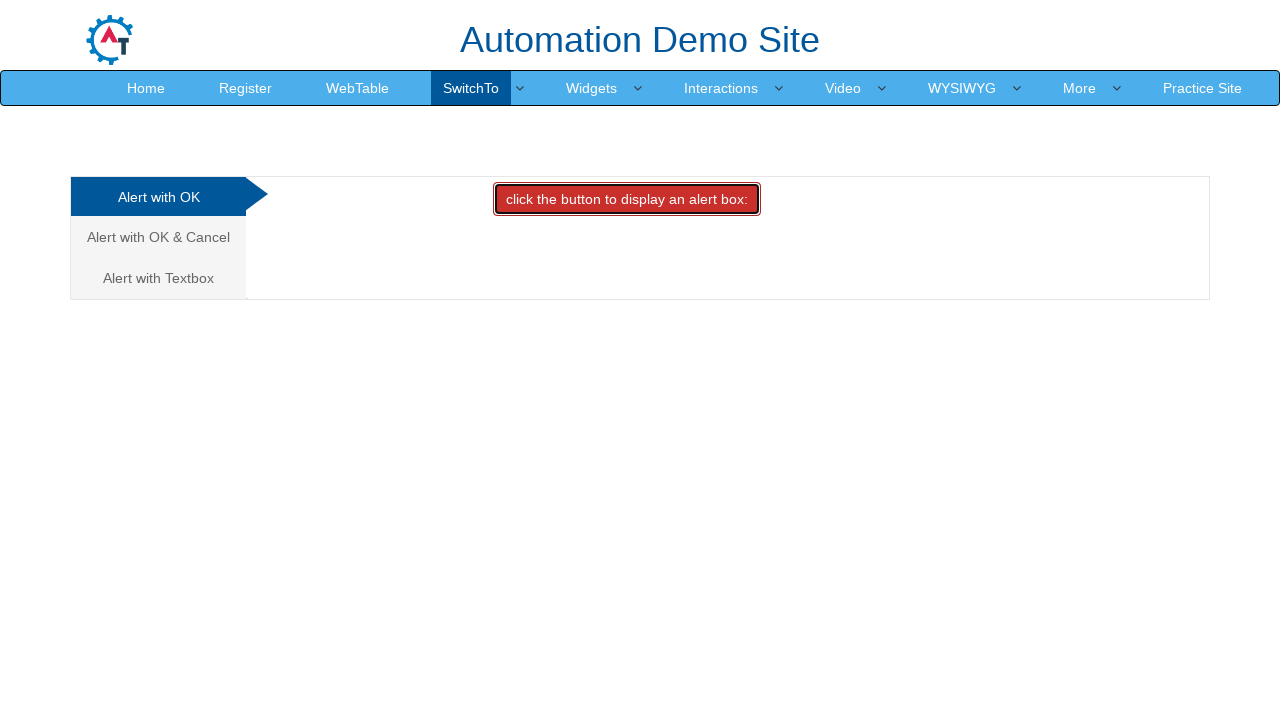

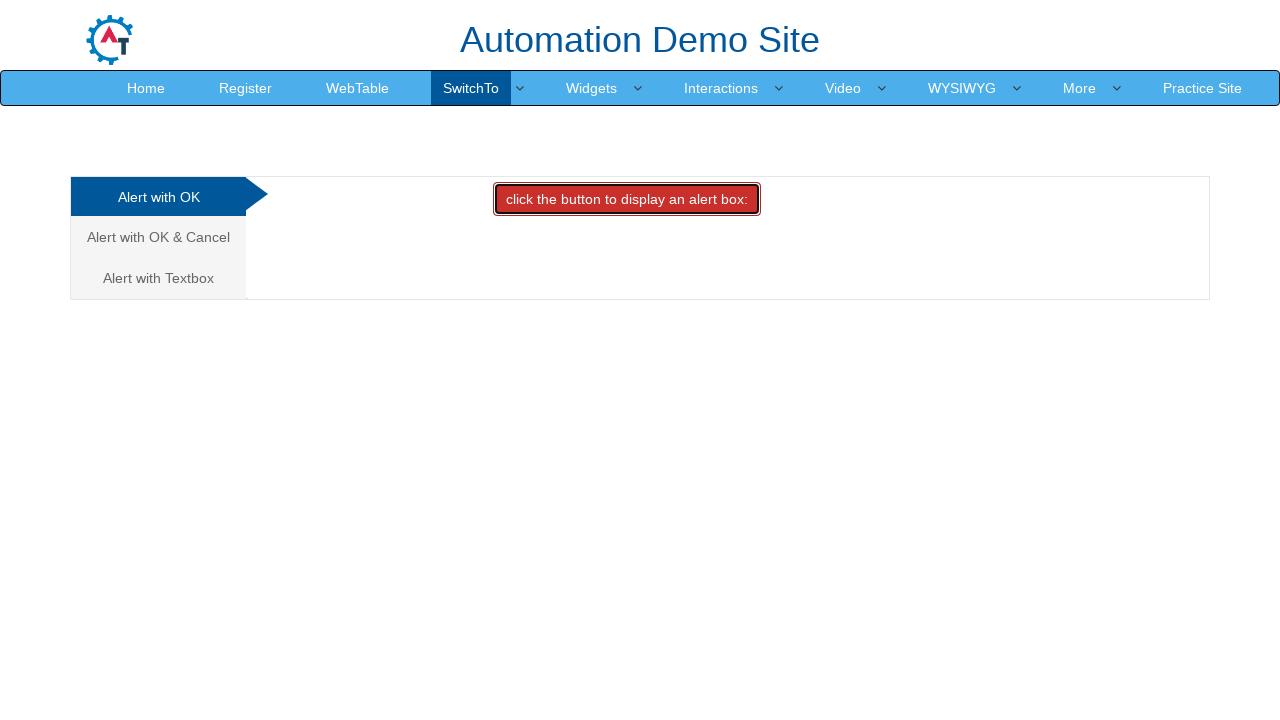